Tests the search functionality on a grocery shopping practice site by typing a search query and verifying the number of filtered products displayed

Starting URL: https://rahulshettyacademy.com/seleniumPractise/#/

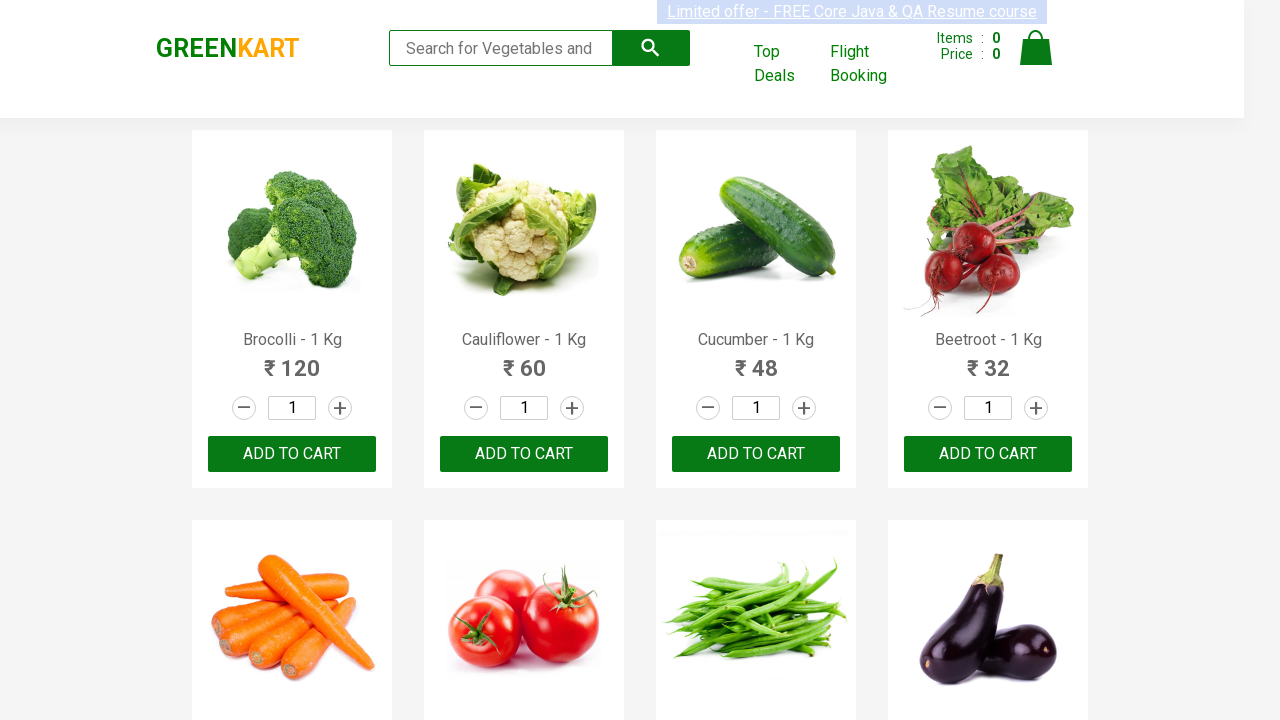

Filled search box with 'Ca' to filter products on .search-keyword
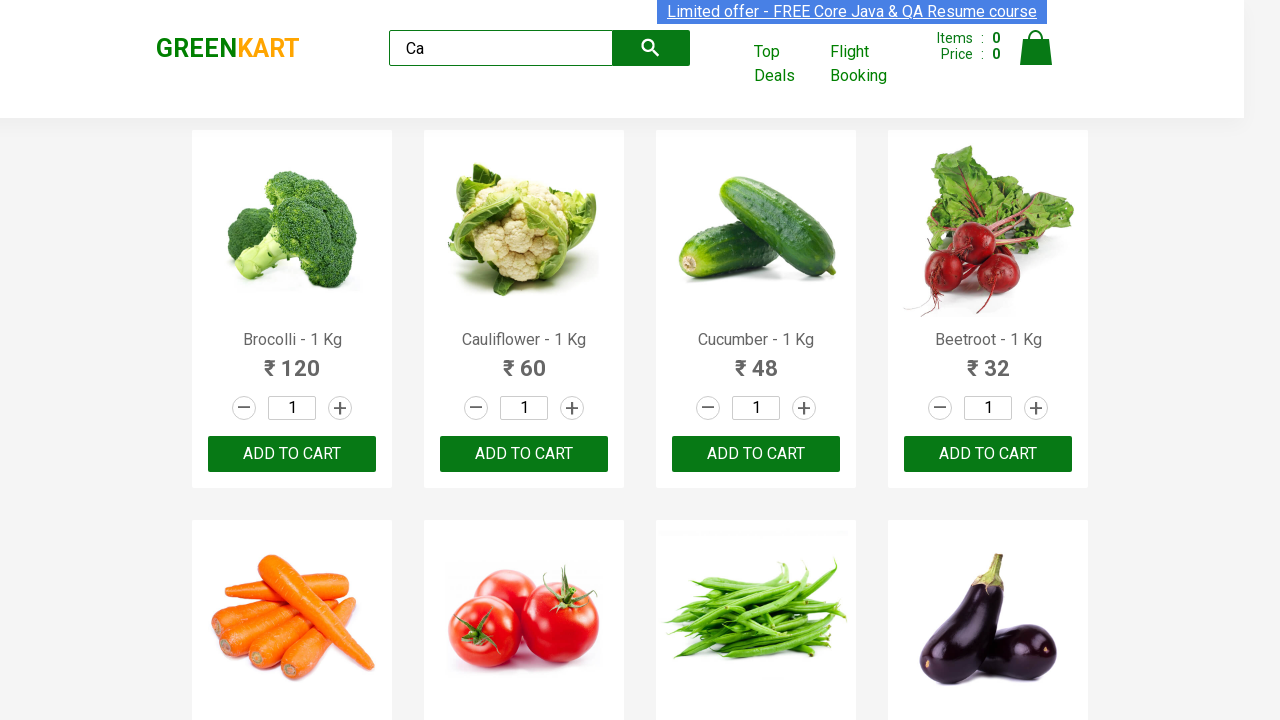

Waited 2 seconds for search results to filter
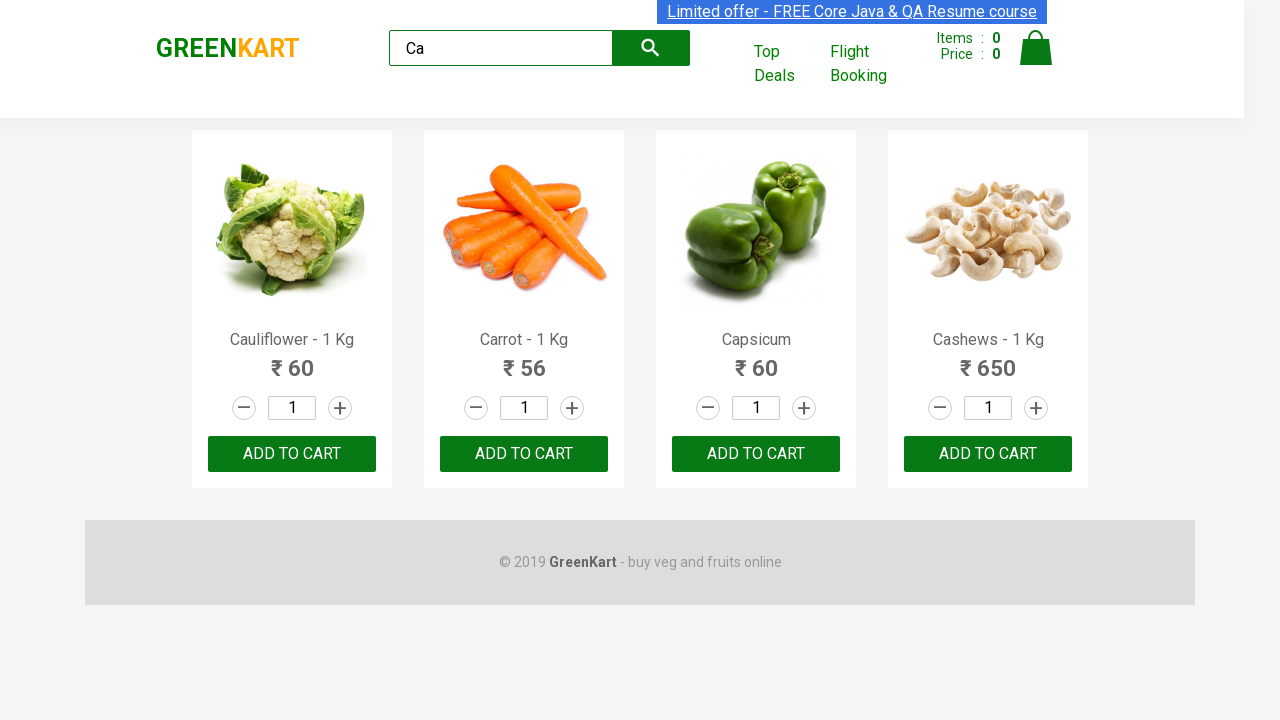

Waited for product elements to load
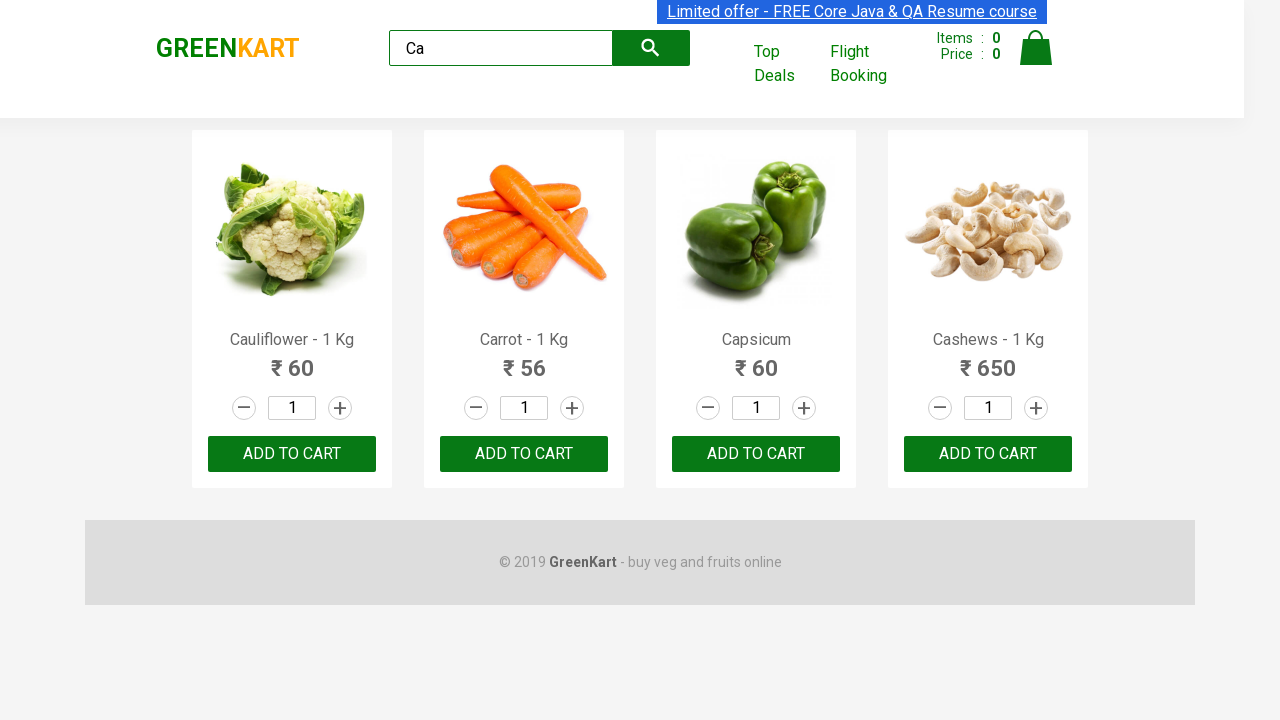

Located all product elements on the page
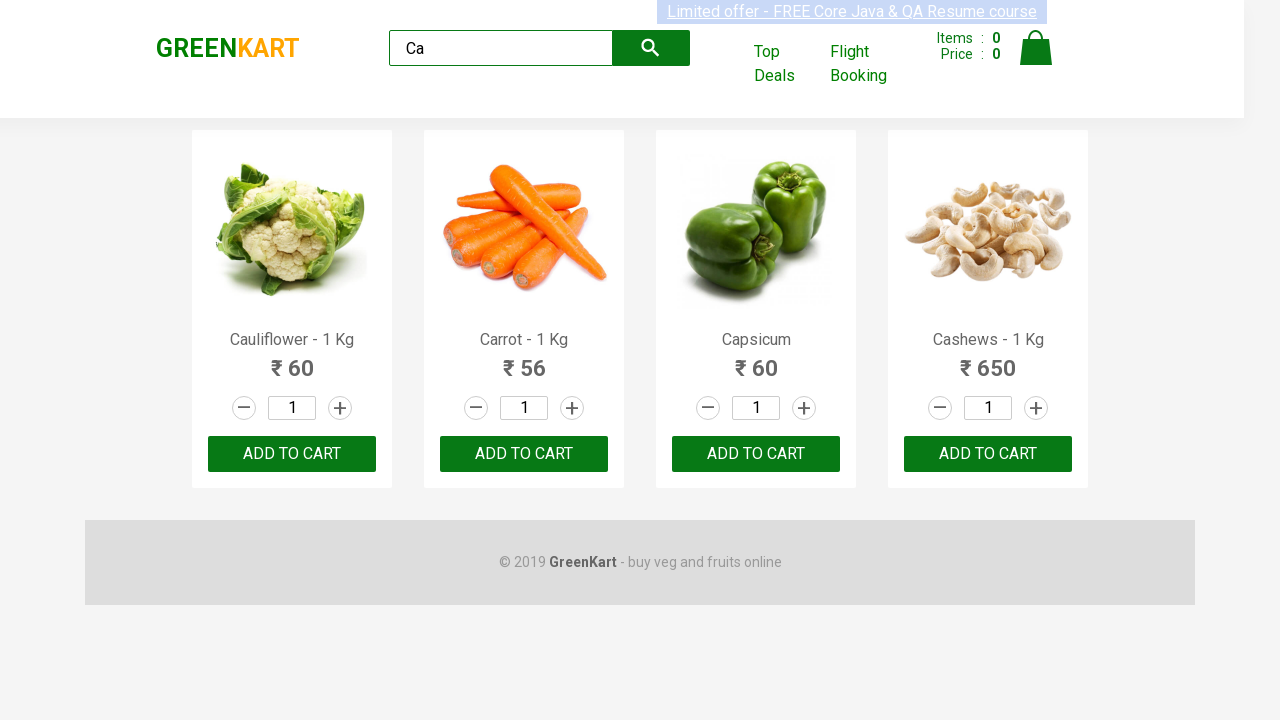

Verified that exactly 5 filtered products are displayed for search query 'Ca'
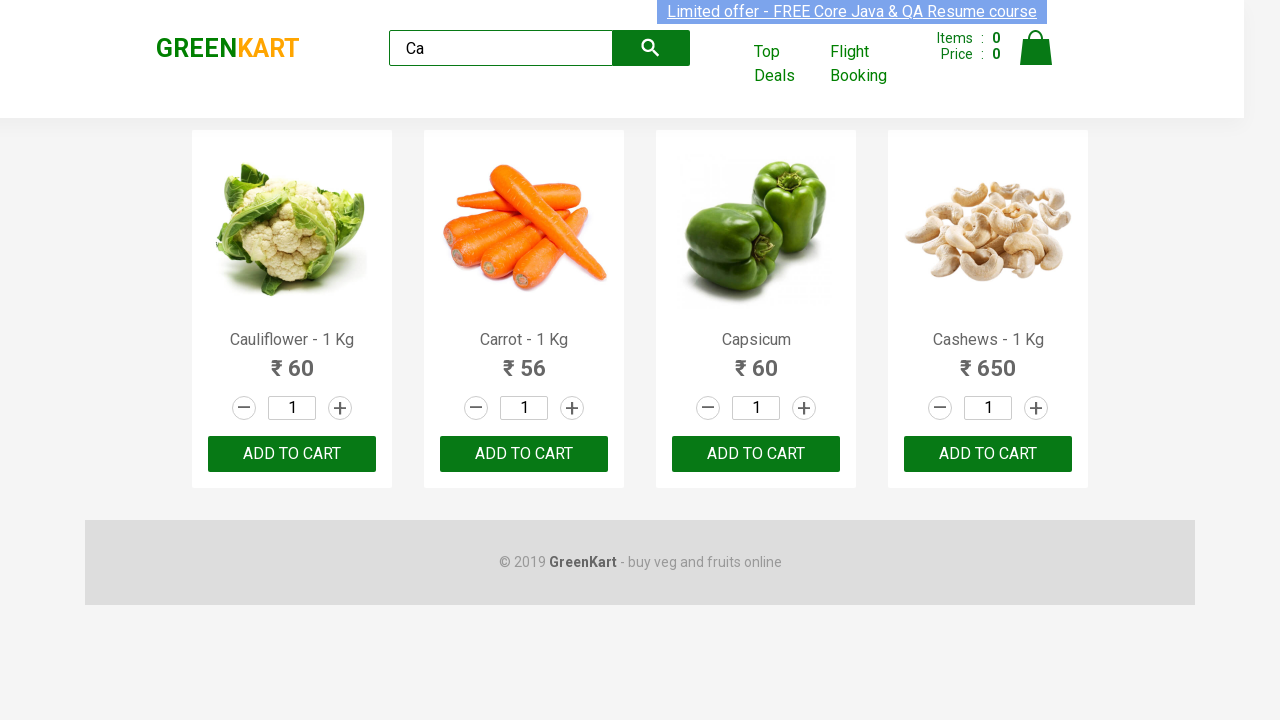

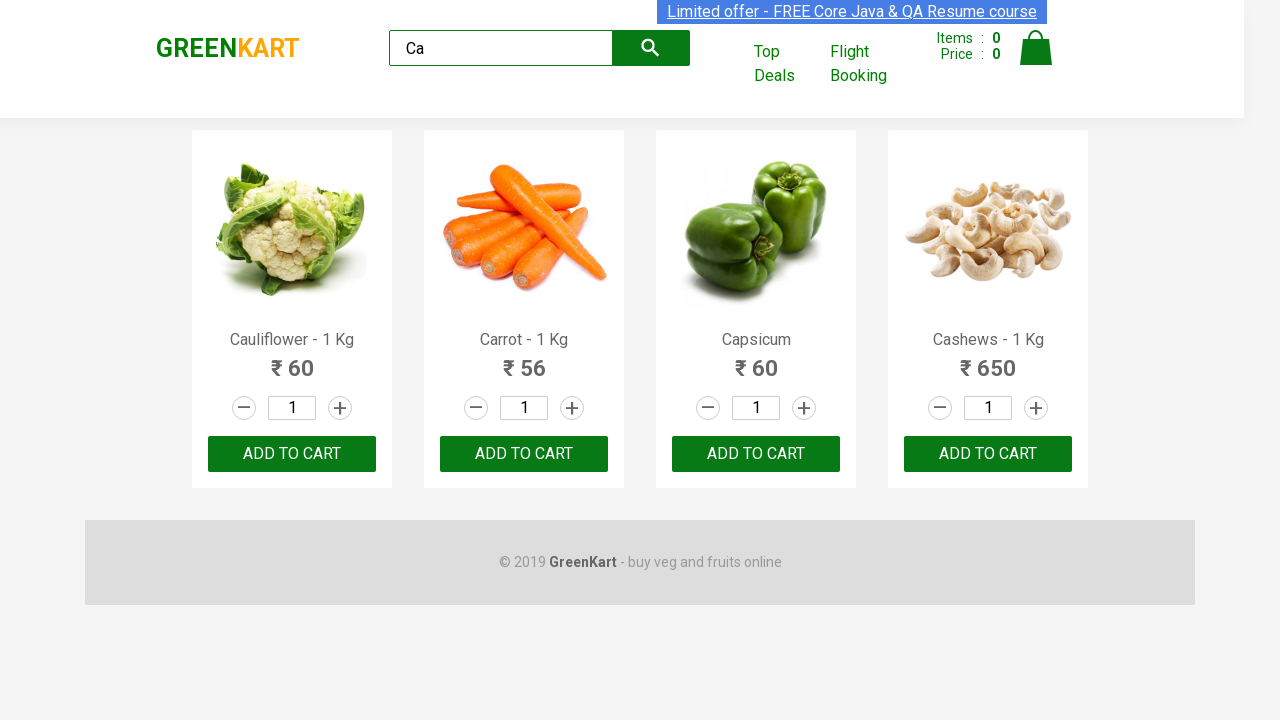